Tests web tables functionality by adding a new record through a modal form, searching for the record, and then deleting it.

Starting URL: https://demoqa.com/webtables

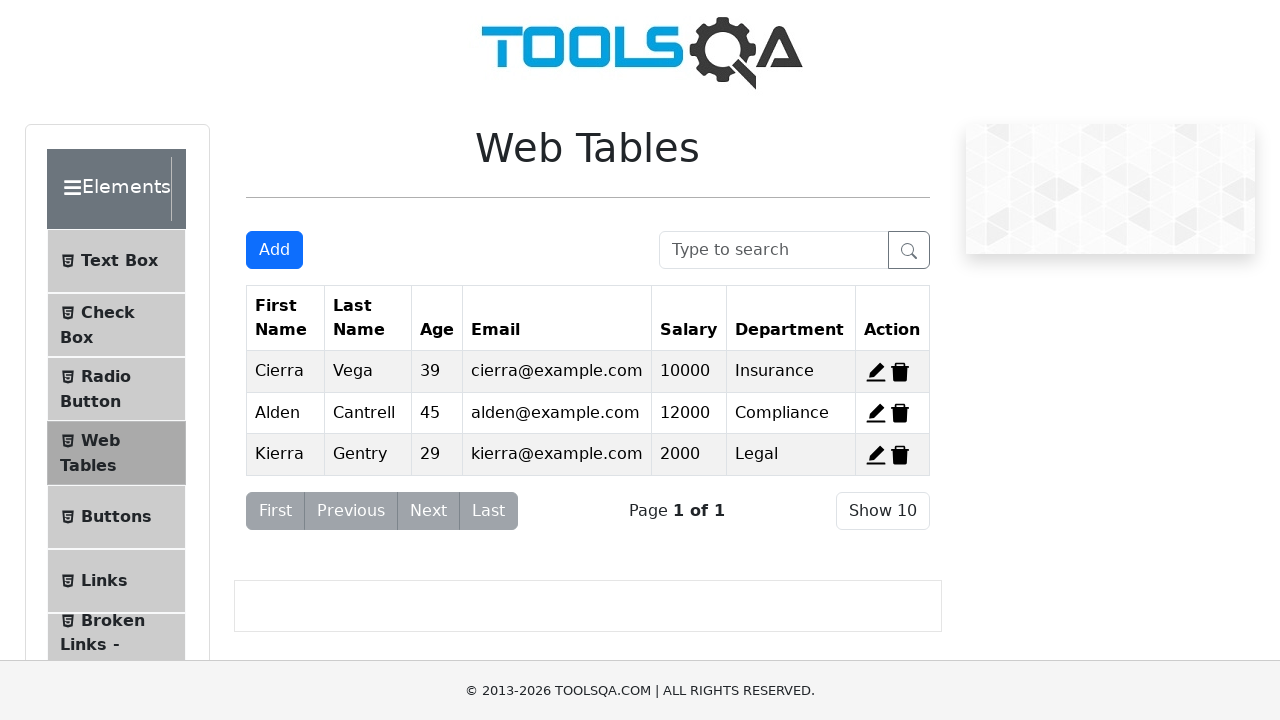

Clicked Add button to open modal form at (274, 250) on #addNewRecordButton
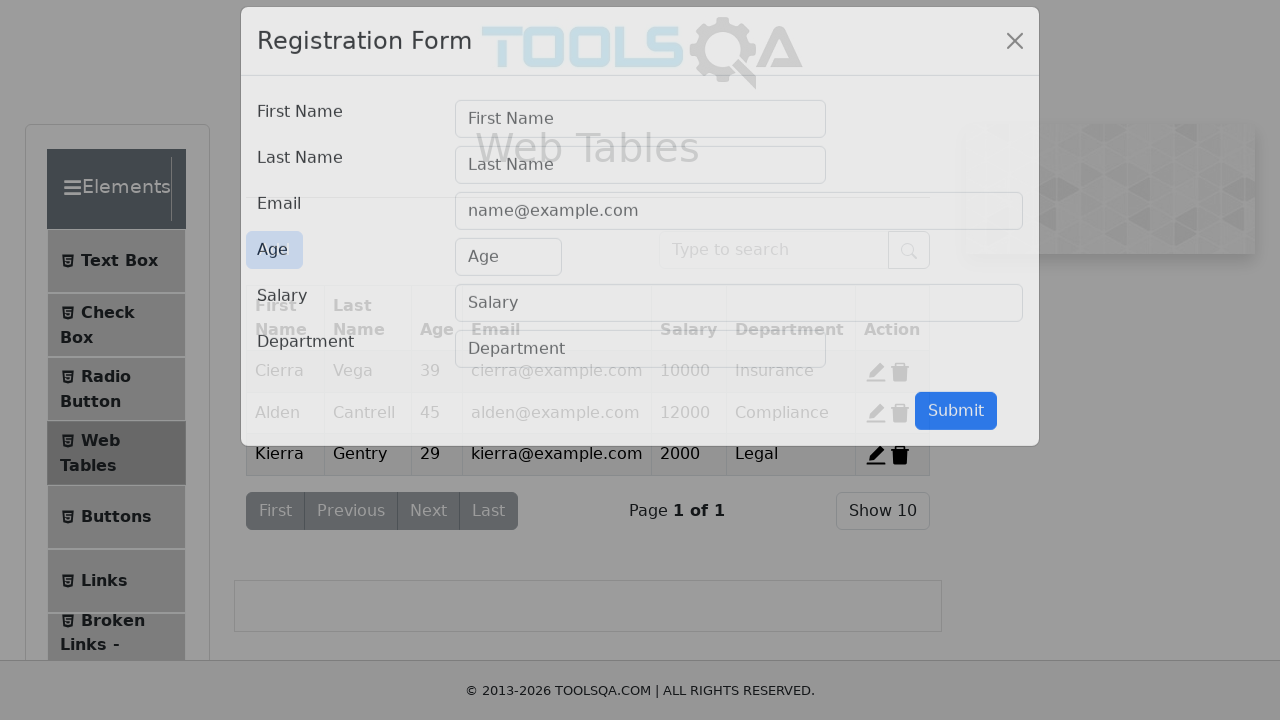

Modal form appeared
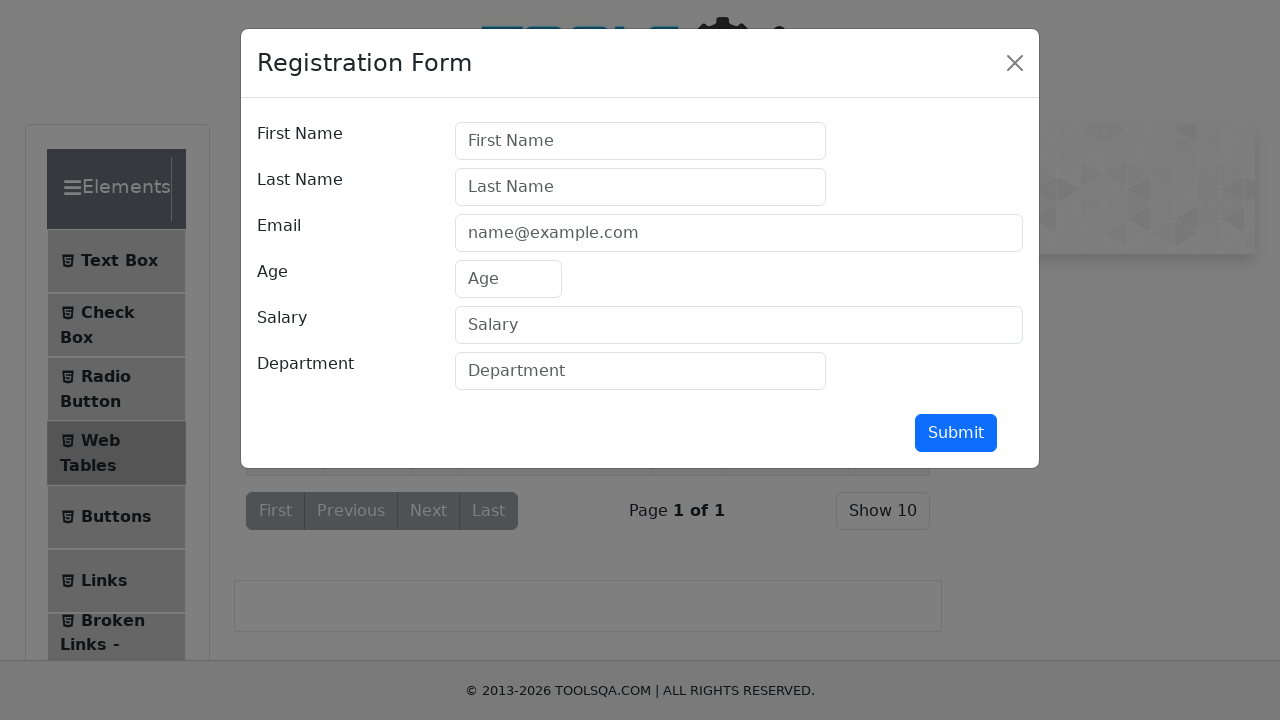

Filled first name field with 'Max' on #firstName
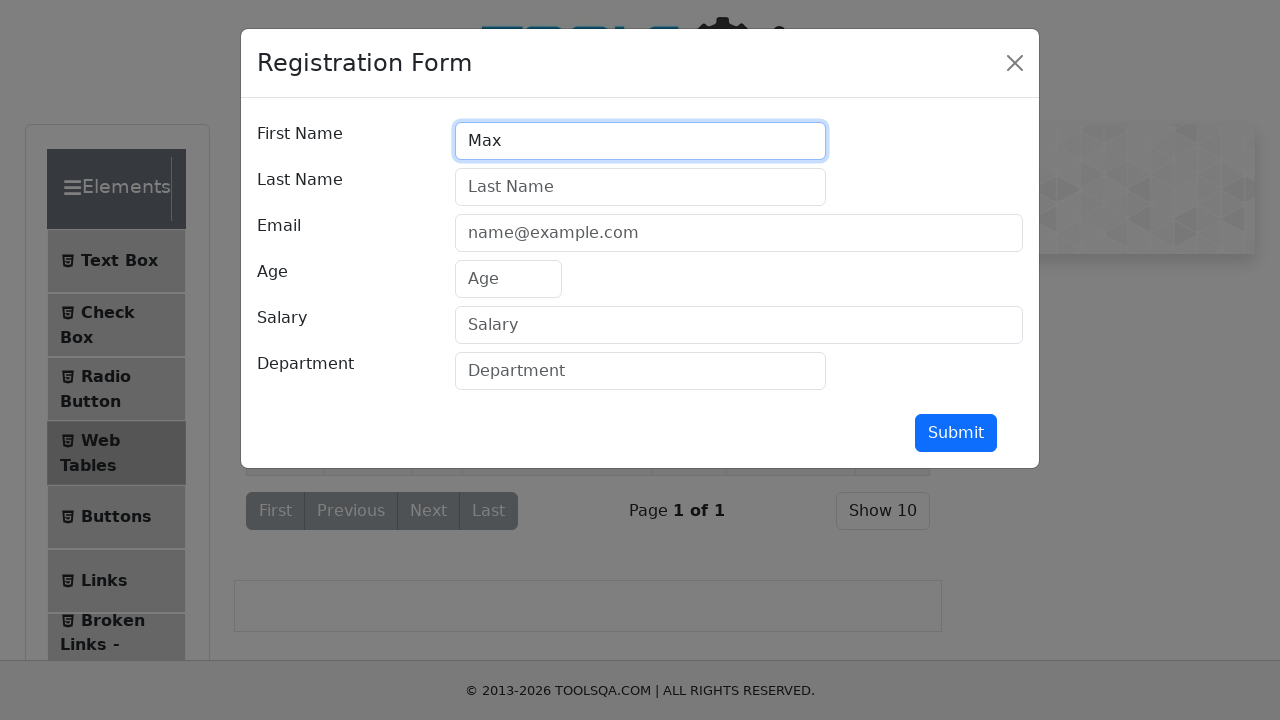

Filled last name field with 'Pankratov' on #lastName
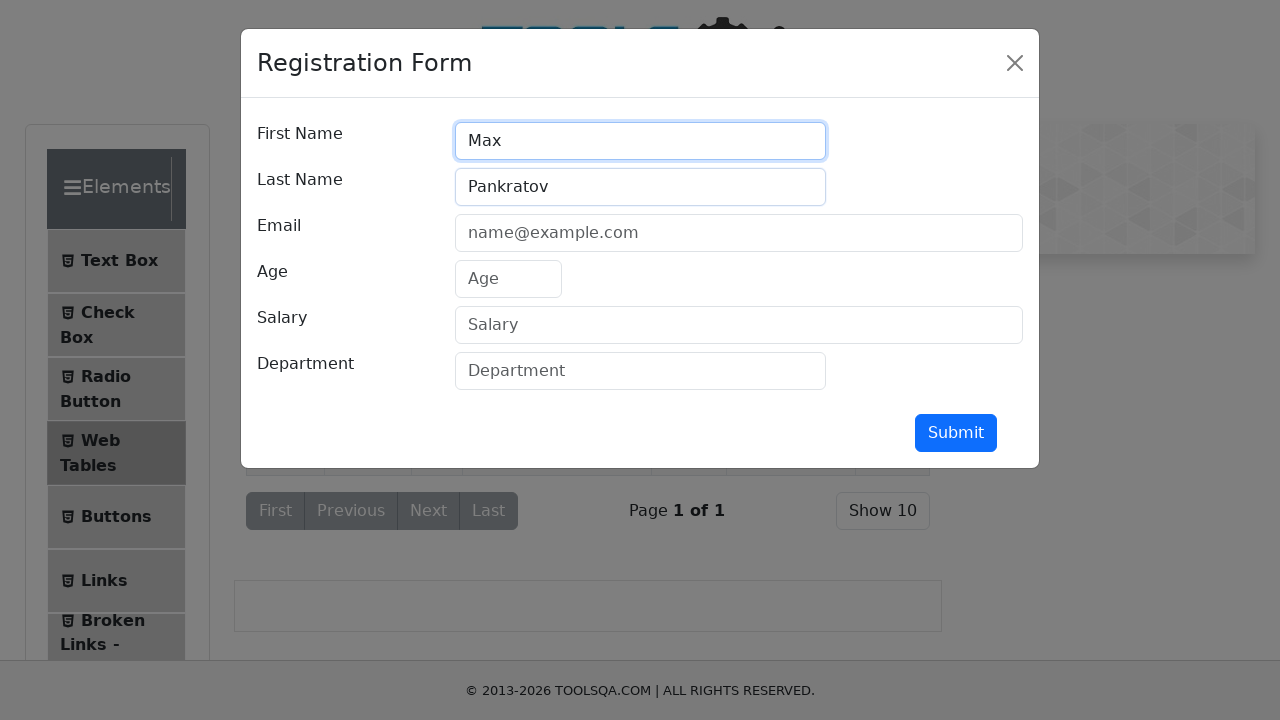

Filled email field with 'max@mail.ru' on #userEmail
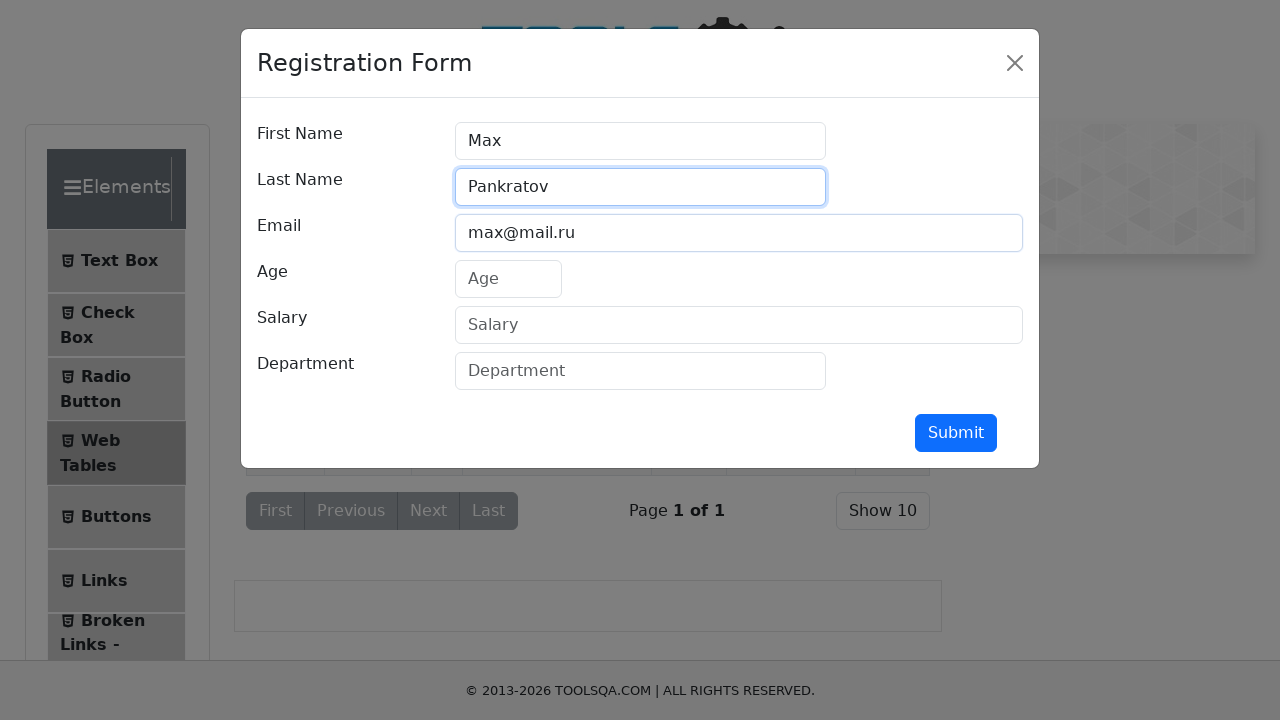

Filled age field with '43' on #age
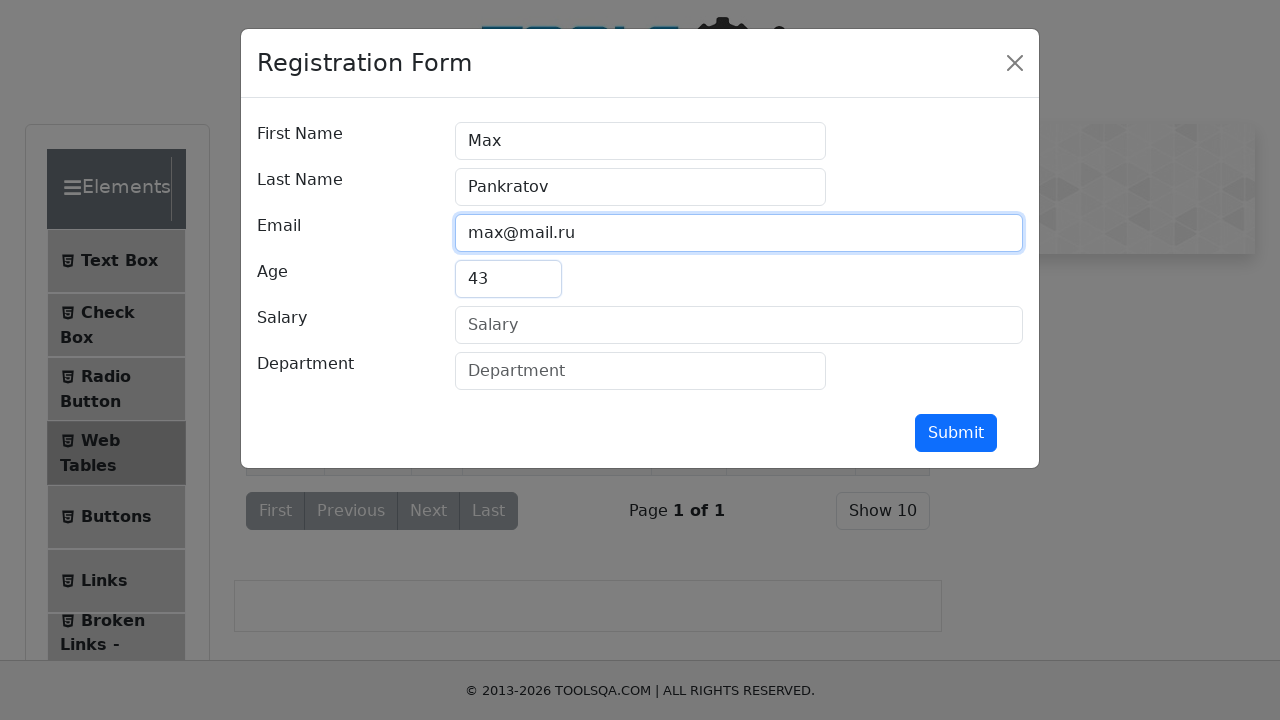

Filled salary field with '10000' on #salary
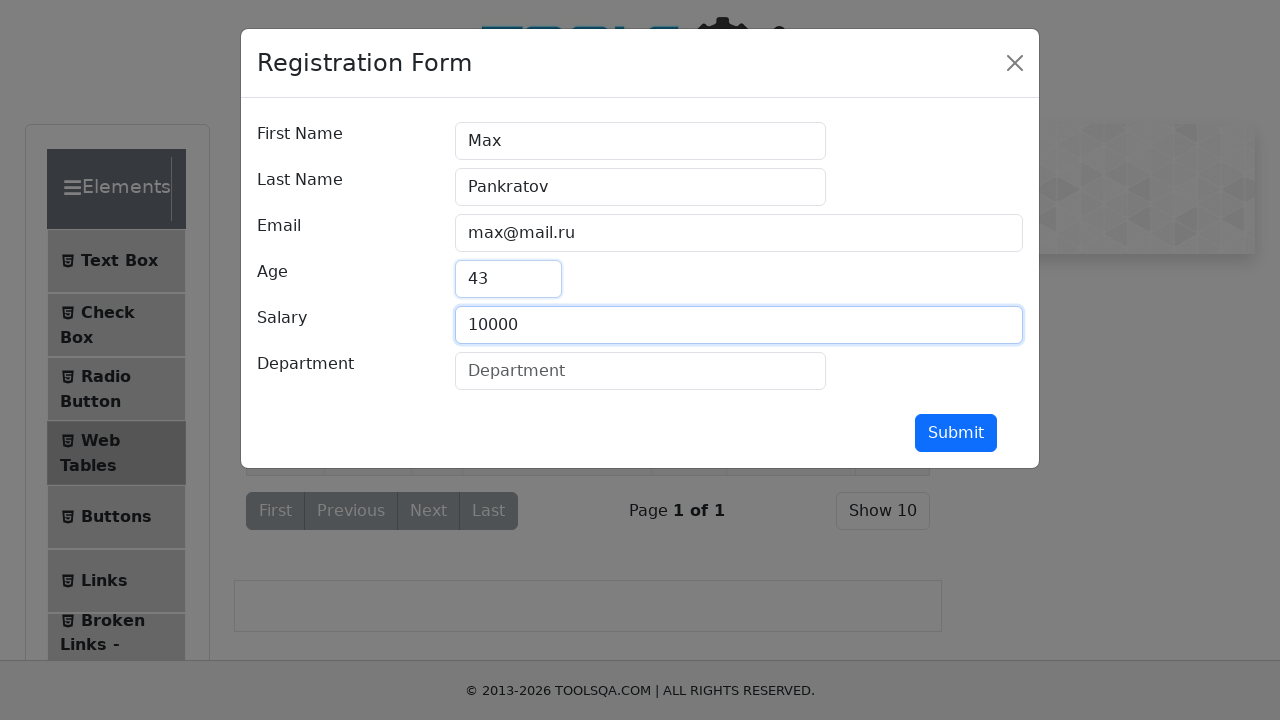

Filled department field with 'QA Automation' on #department
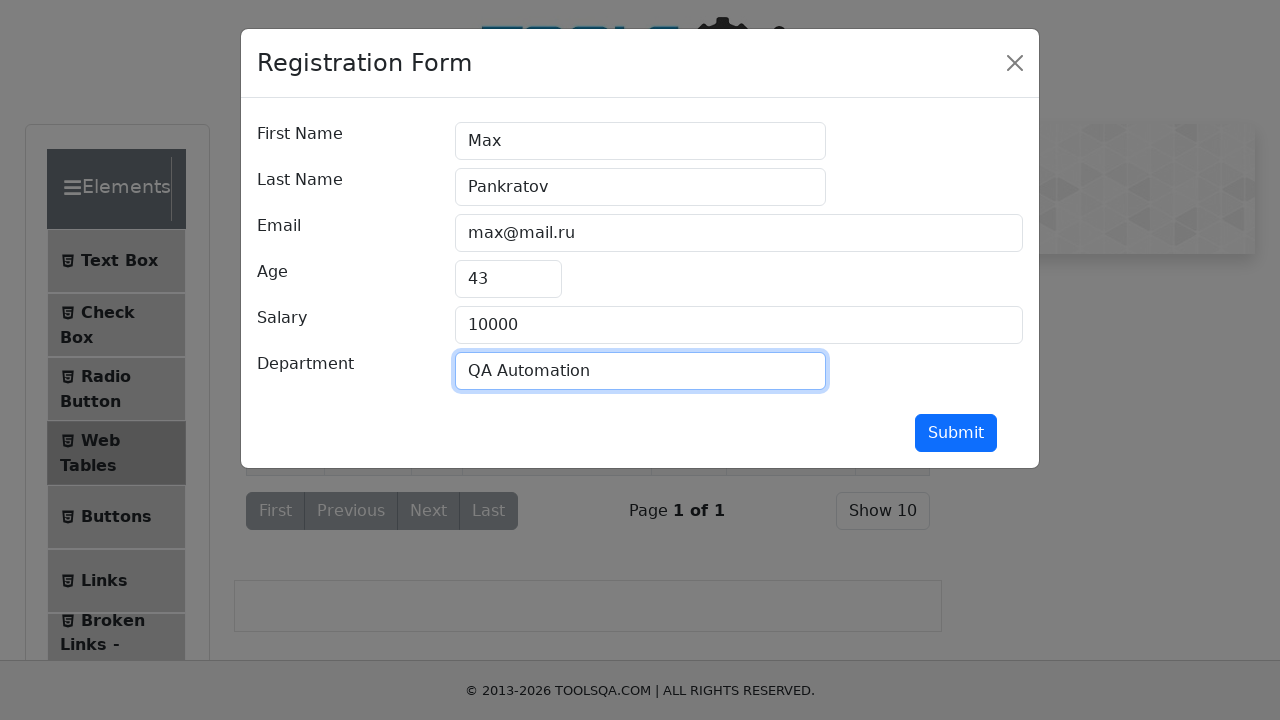

Clicked submit button to add new record at (956, 433) on #submit
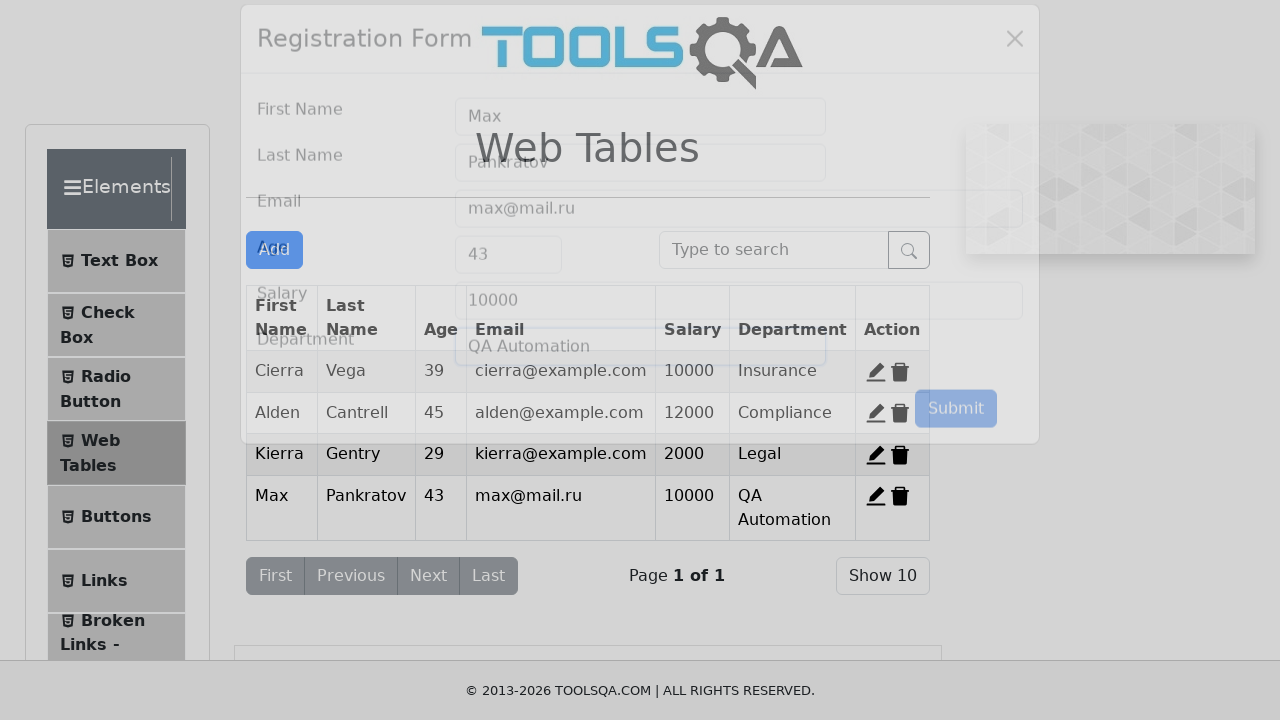

Searched for record with 'Max' on #searchBox
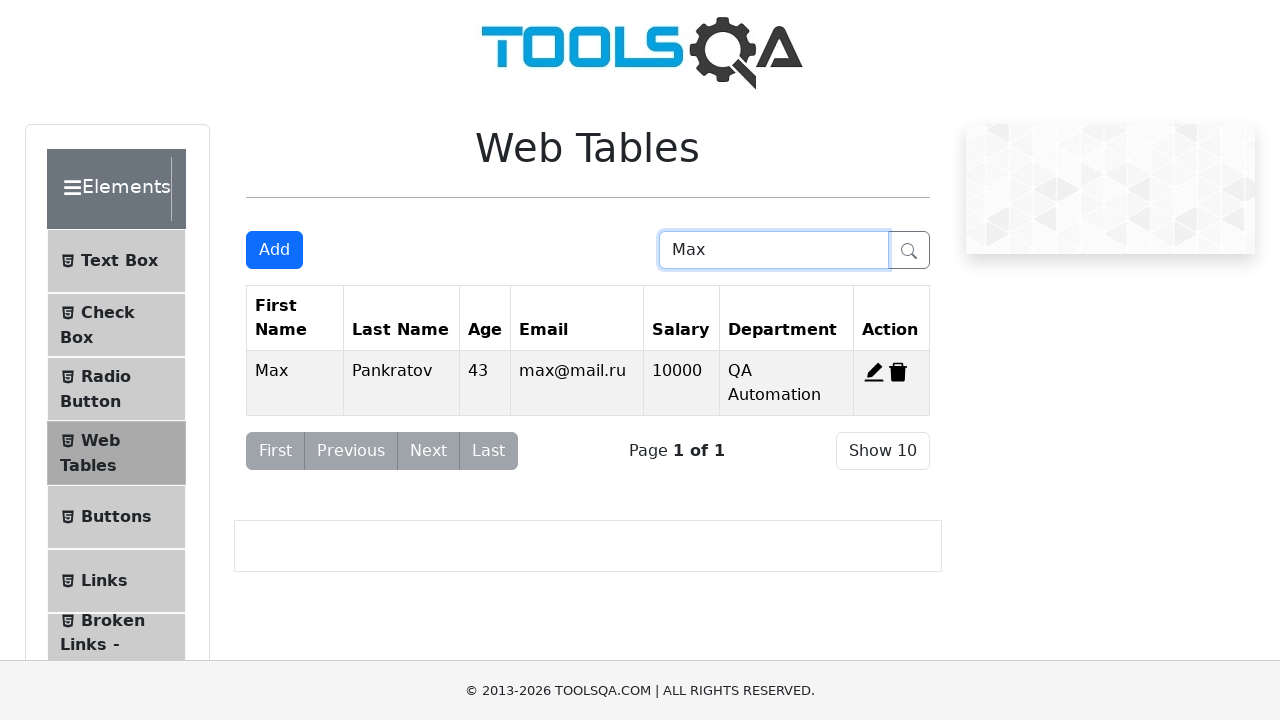

Delete button for the record appeared in search results
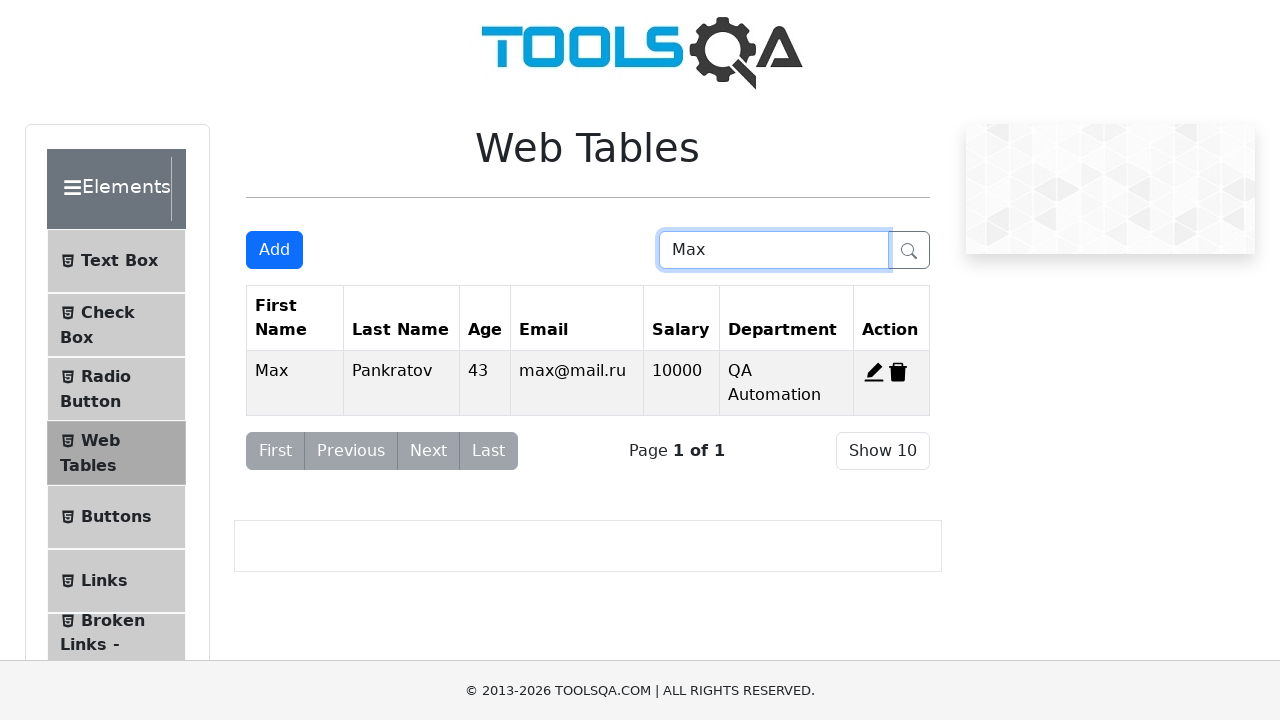

Clicked delete button to remove the record at (898, 372) on #delete-record-4
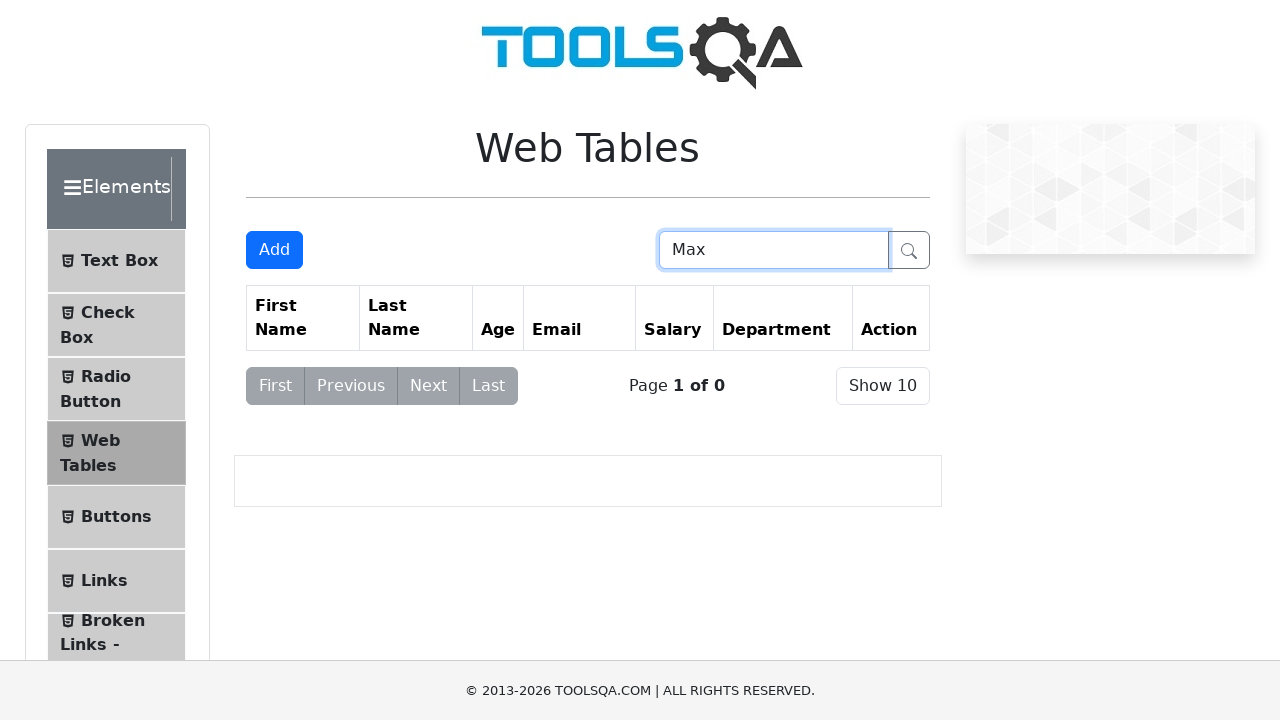

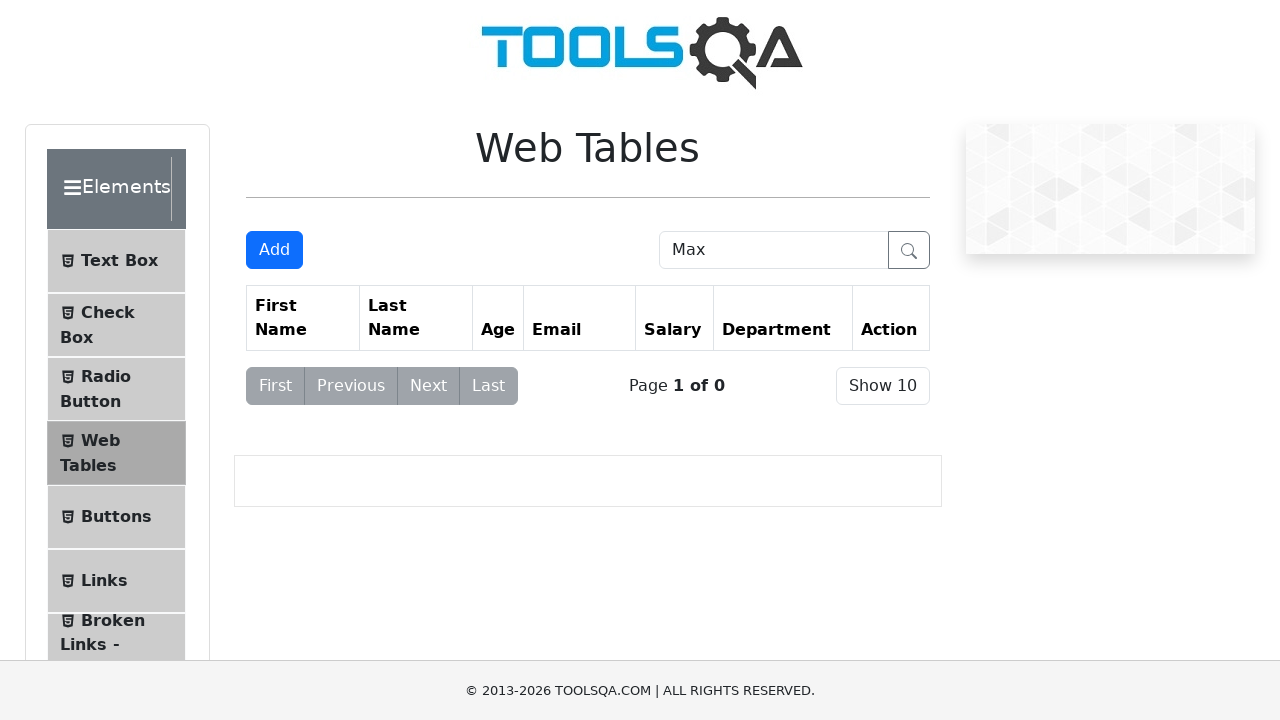